Navigates to Maven Repository website and scrolls down the page by 700 pixels using JavaScript execution

Starting URL: https://mvnrepository.com/

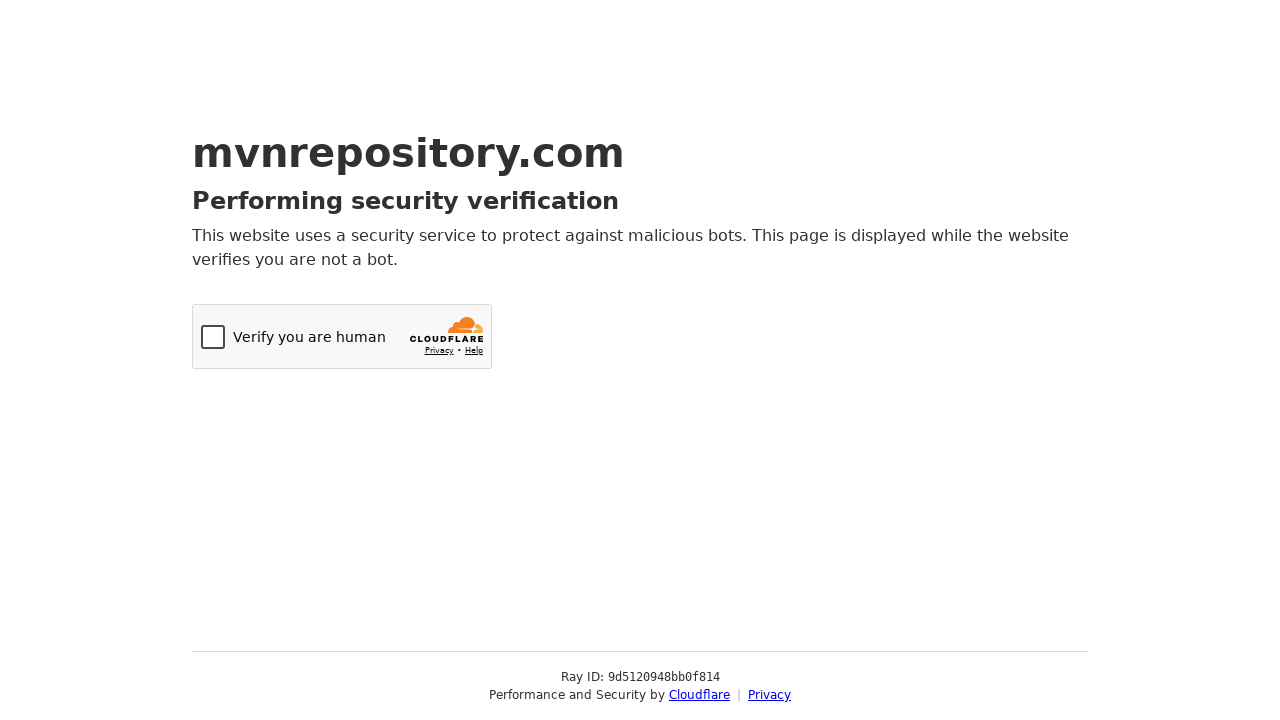

Navigated to Maven Repository website
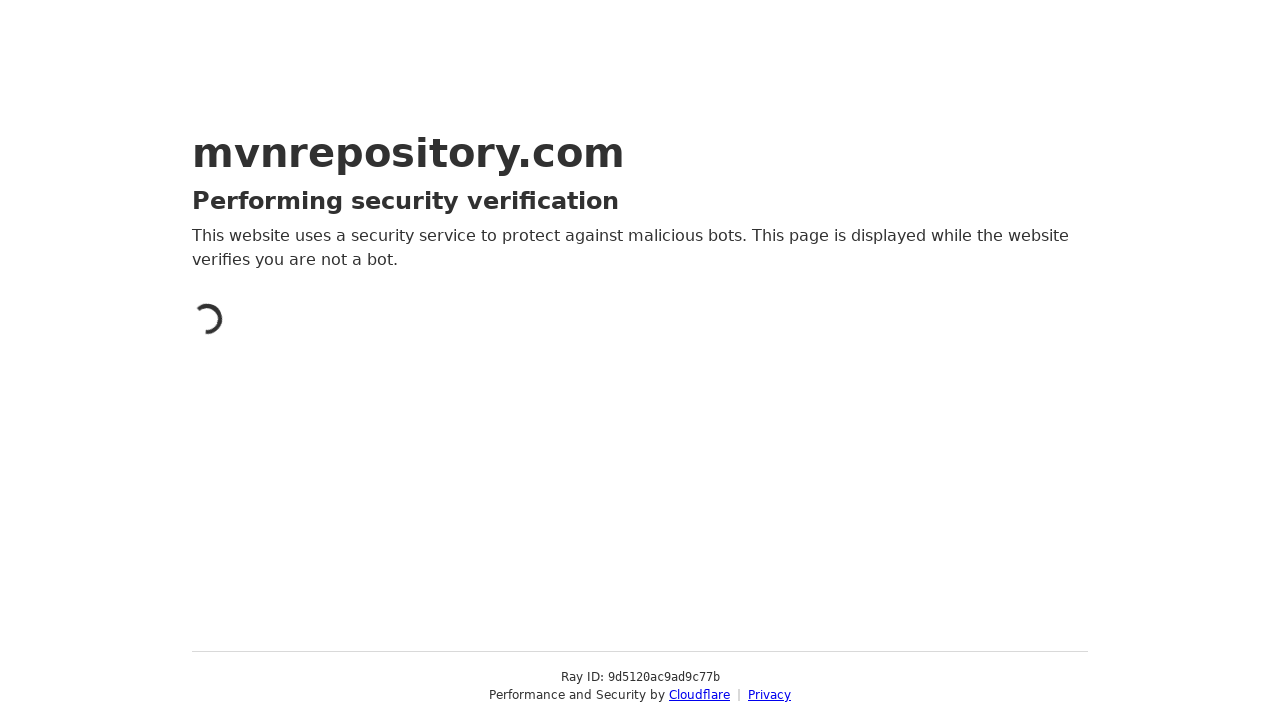

Scrolled down the page by 700 pixels using JavaScript
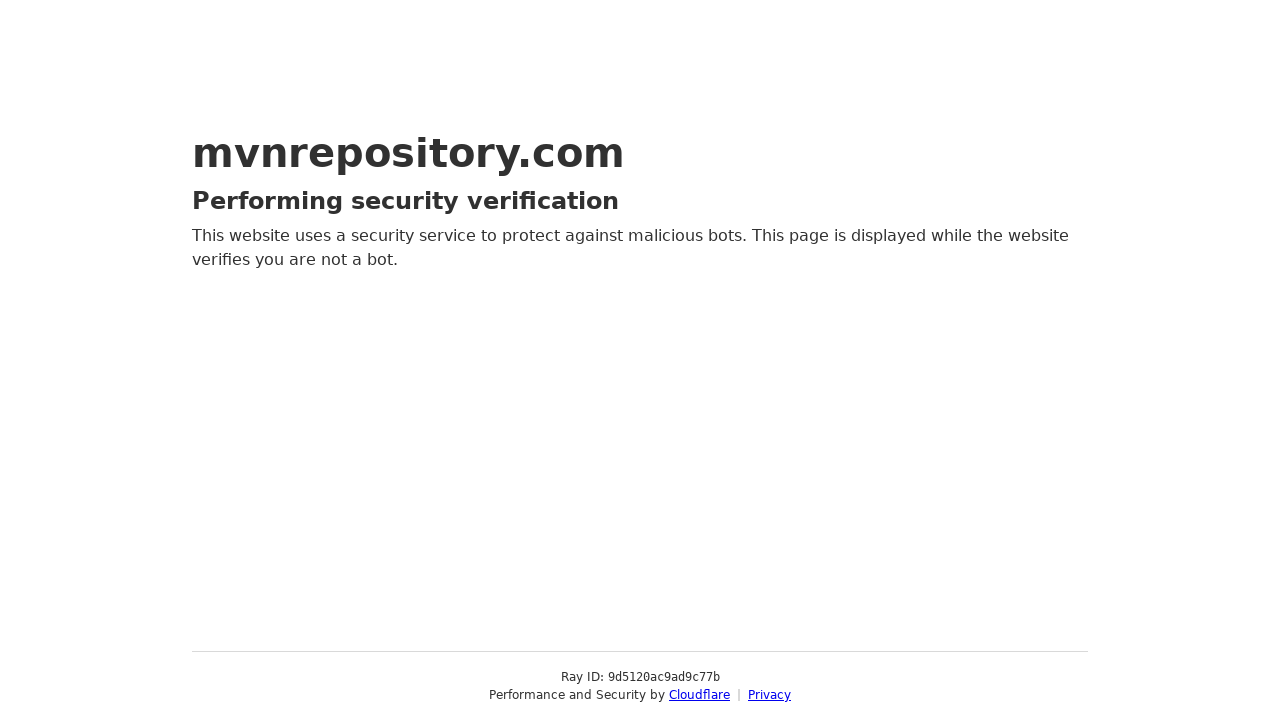

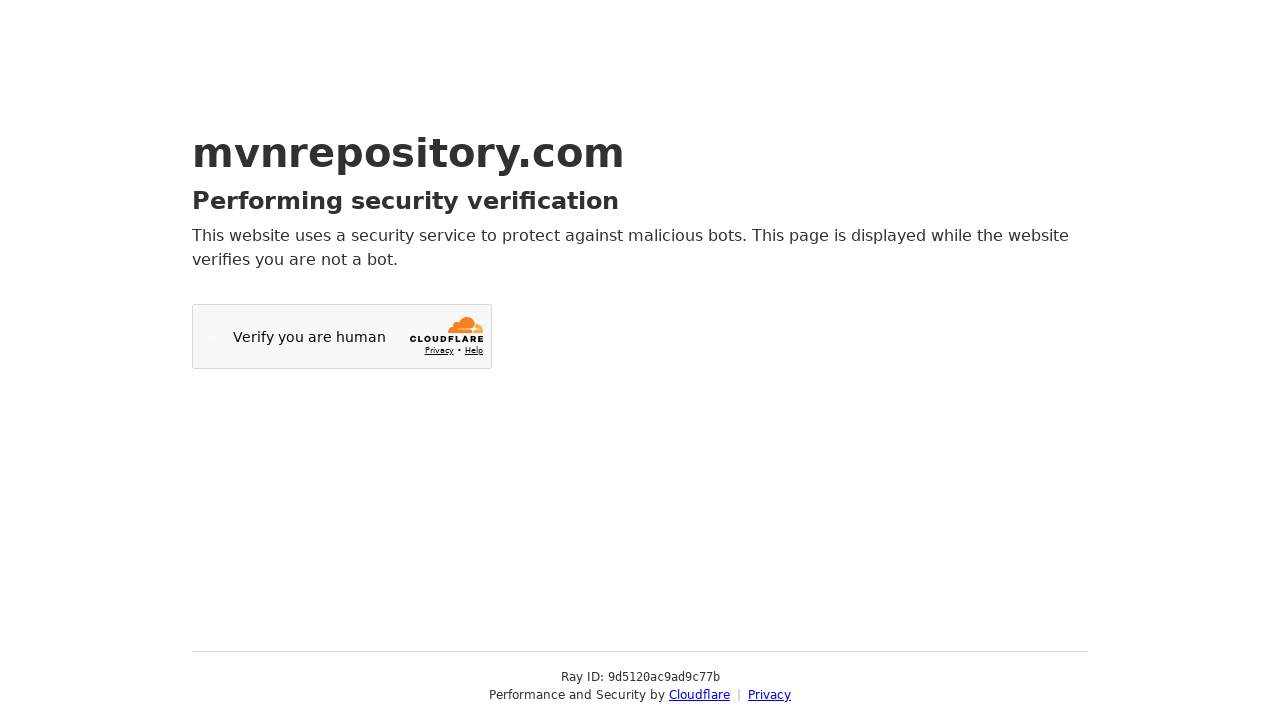